Navigates to DemoQA elements page and verifies that there are 6 header elements displayed on the page

Starting URL: https://demoqa.com/elements

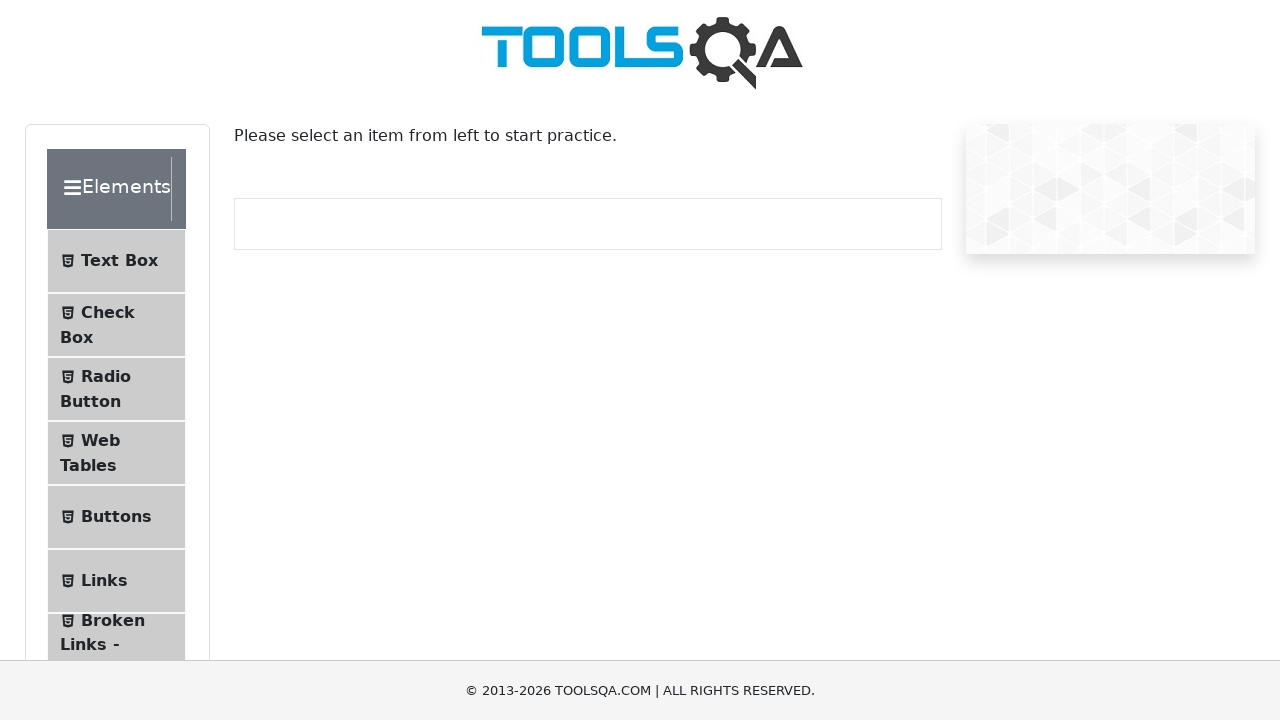

Navigated to DemoQA elements page
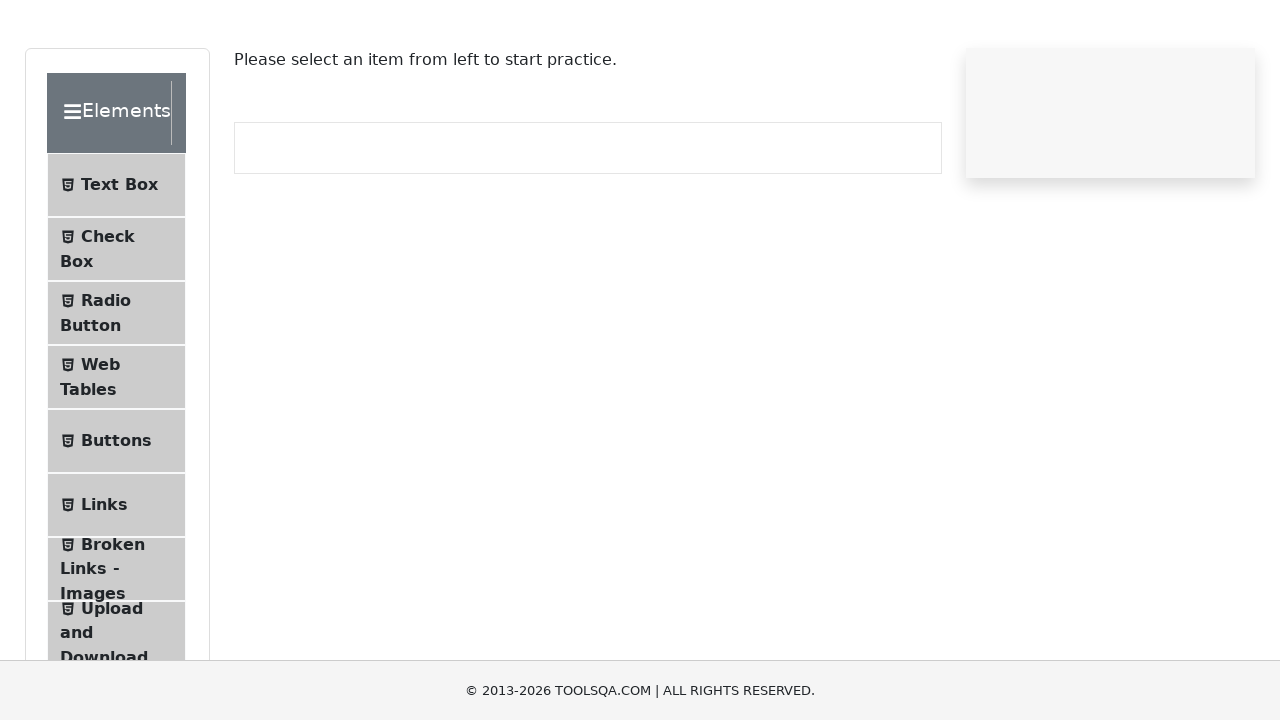

Located all header wrapper elements on the page
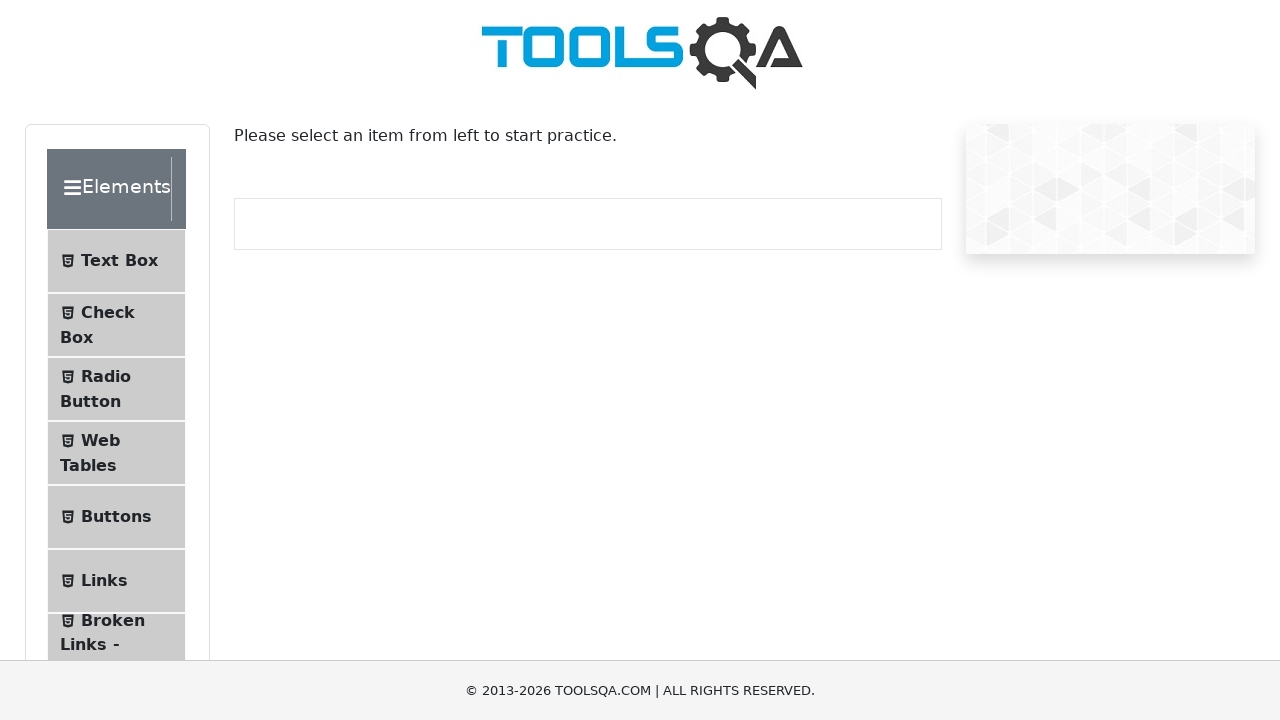

Verified that 6 header elements are present on the page
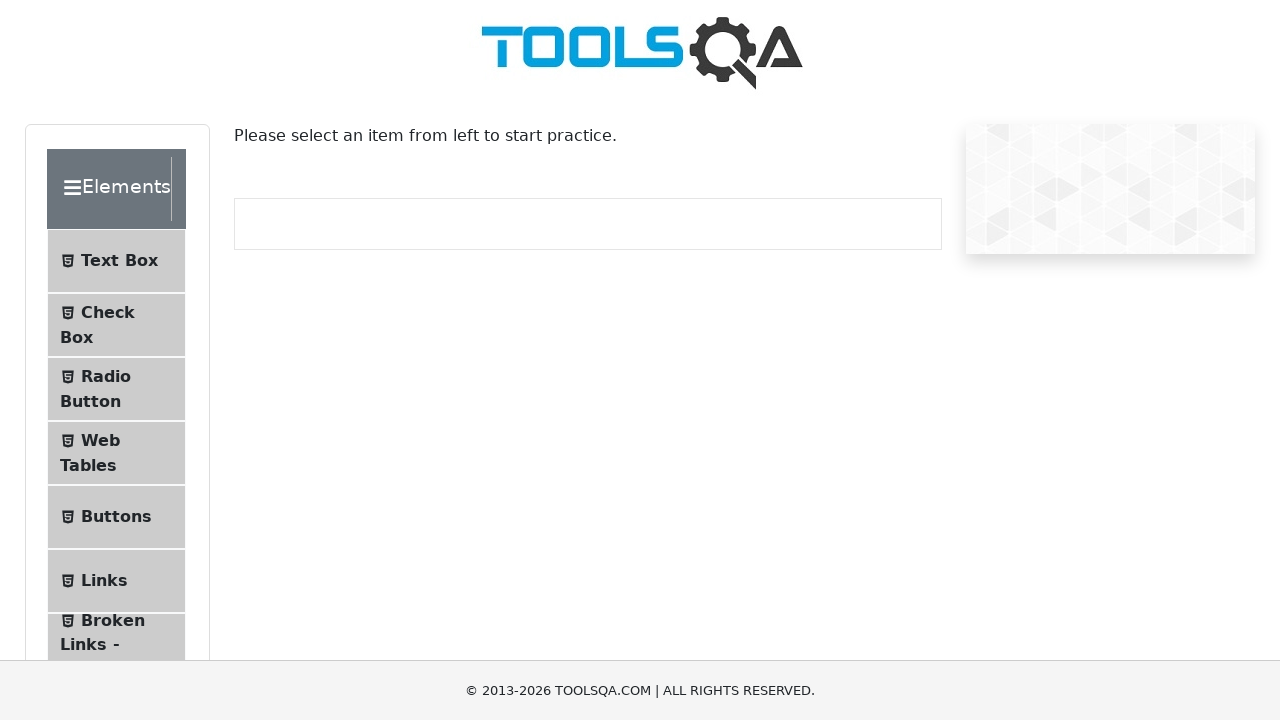

Verified header element is visible
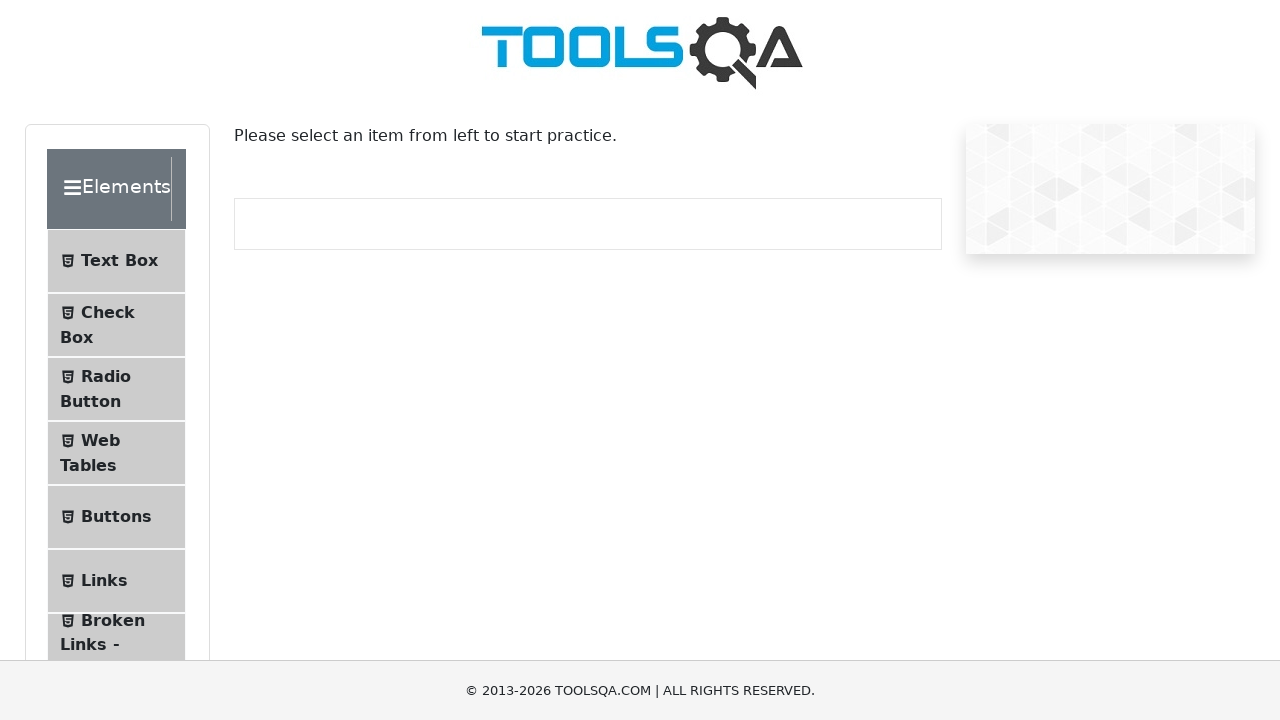

Verified header element is visible
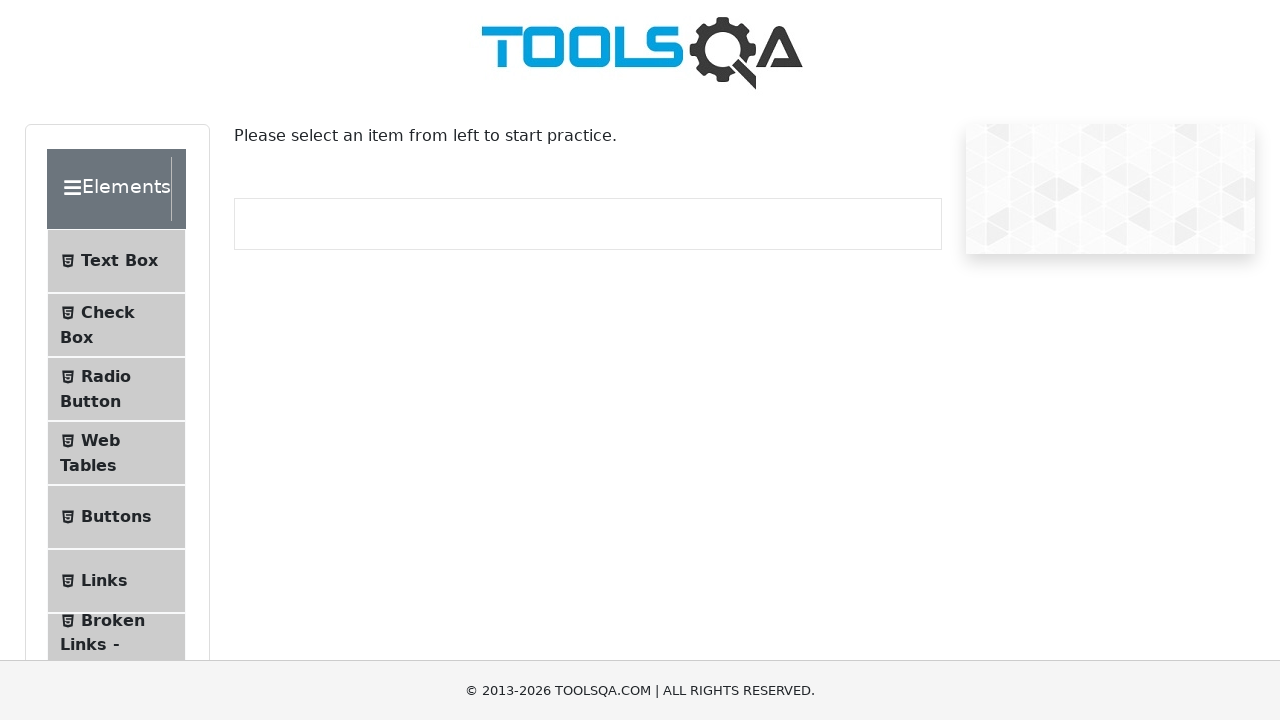

Verified header element is visible
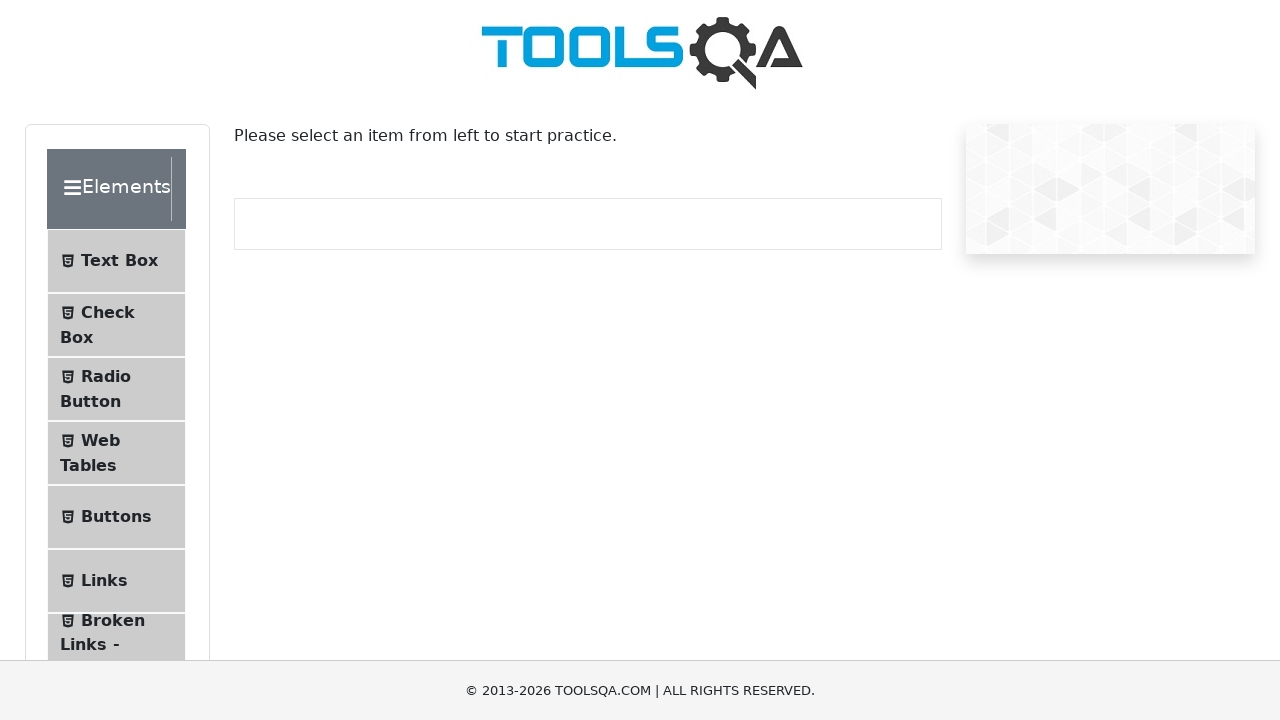

Verified header element is visible
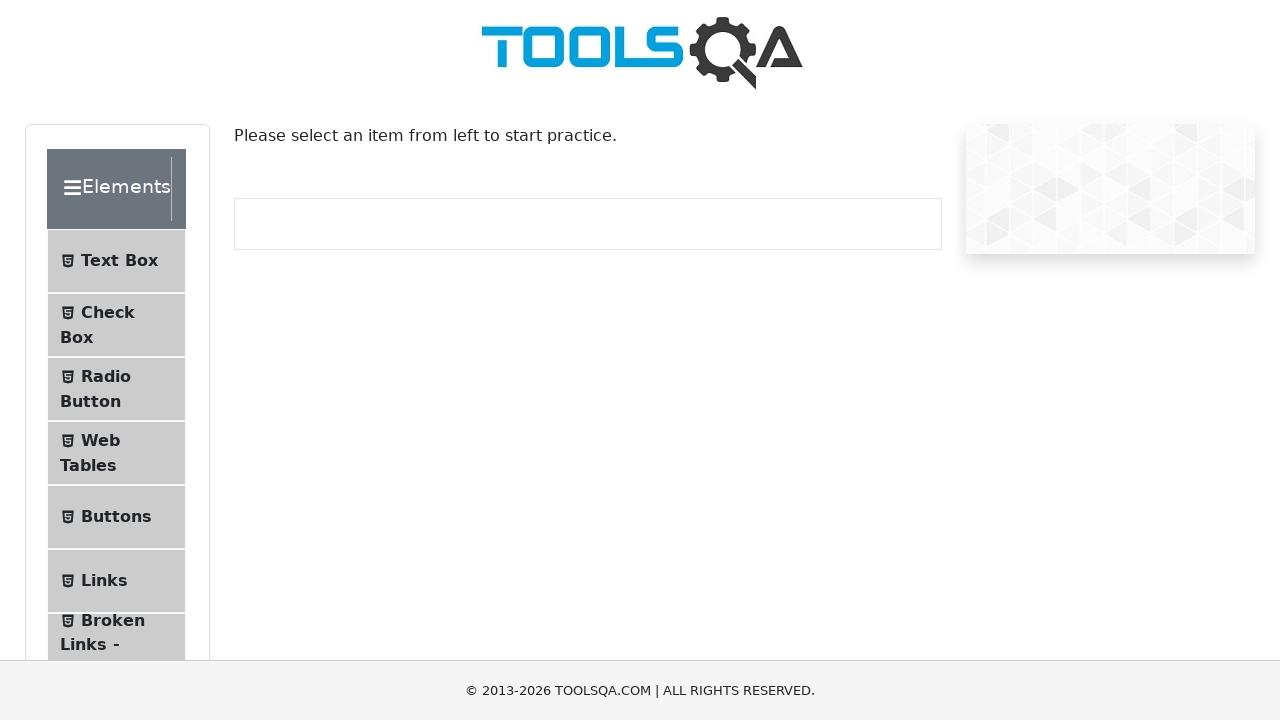

Verified header element is visible
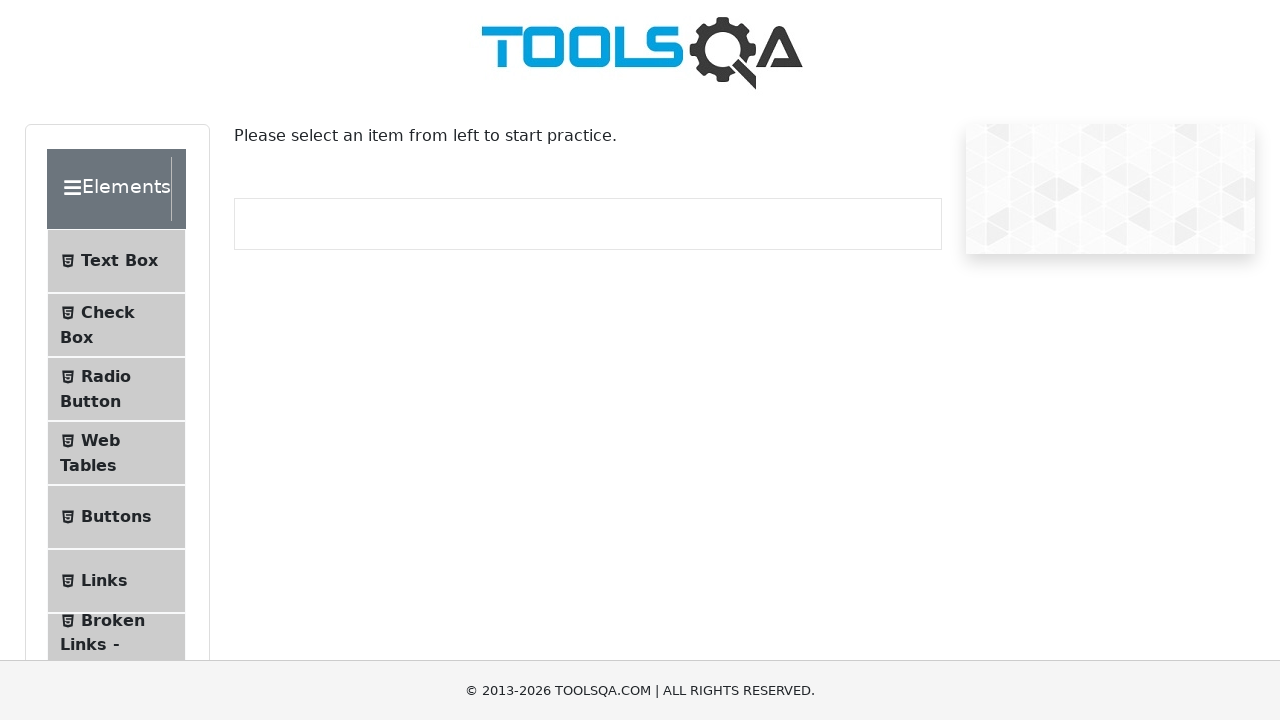

Verified header element is visible
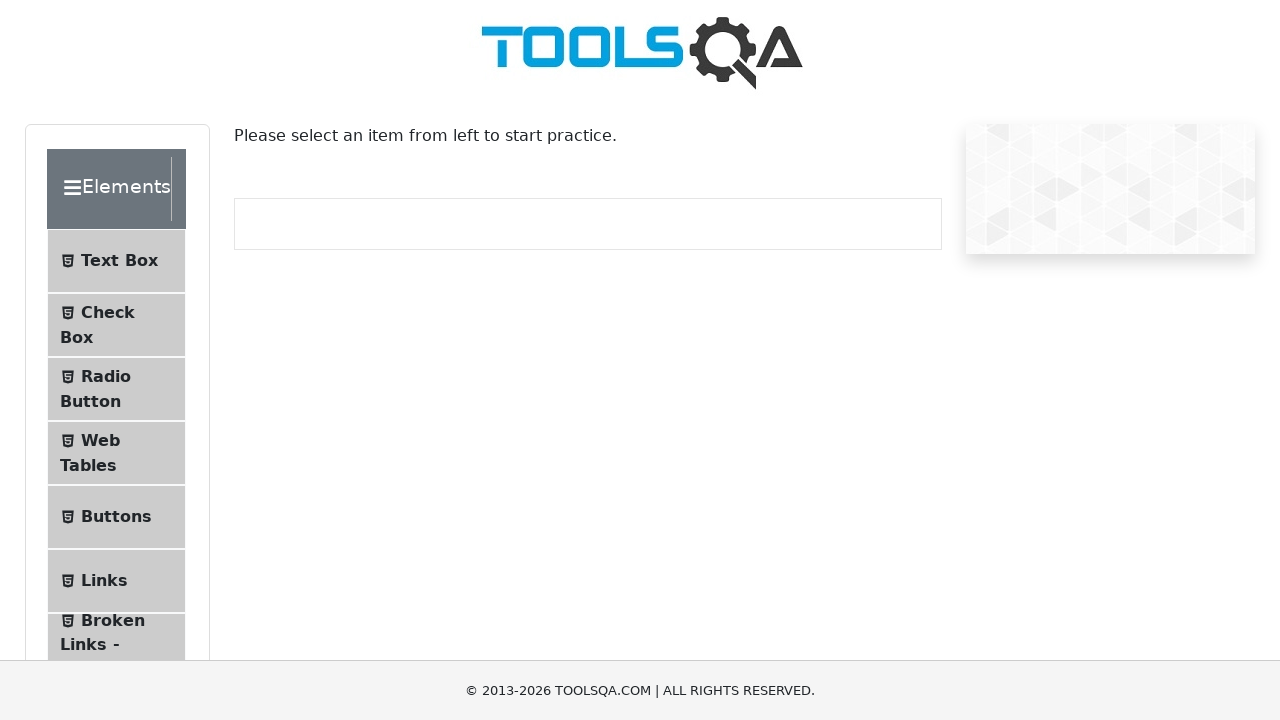

Retrieved text content from header element: 'Elements '
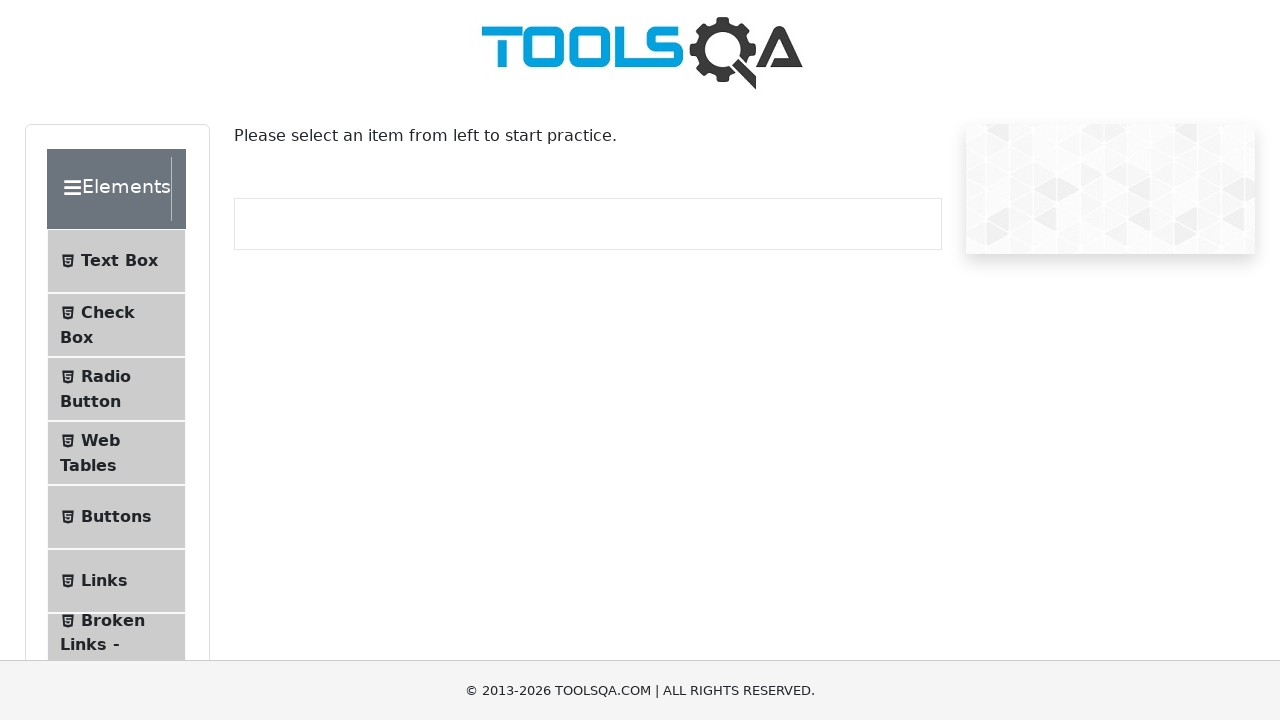

Retrieved text content from header element: 'Forms '
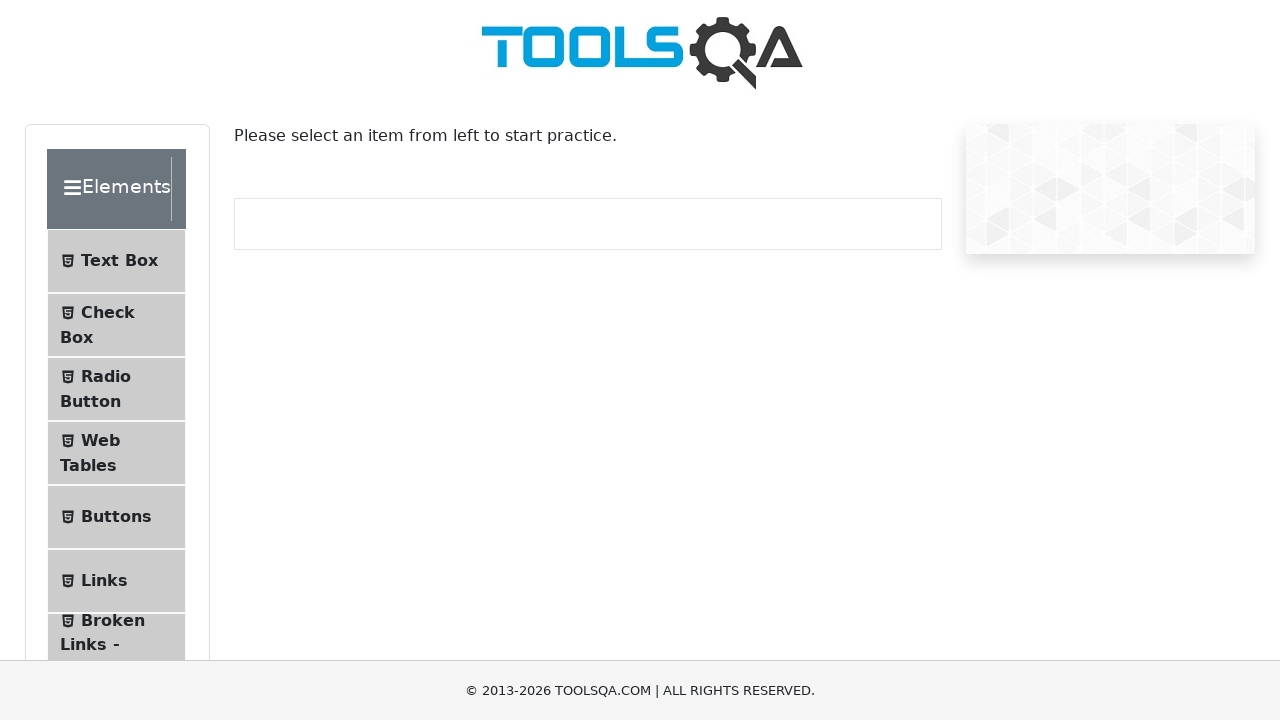

Retrieved text content from header element: 'Alerts, Frame & Windows '
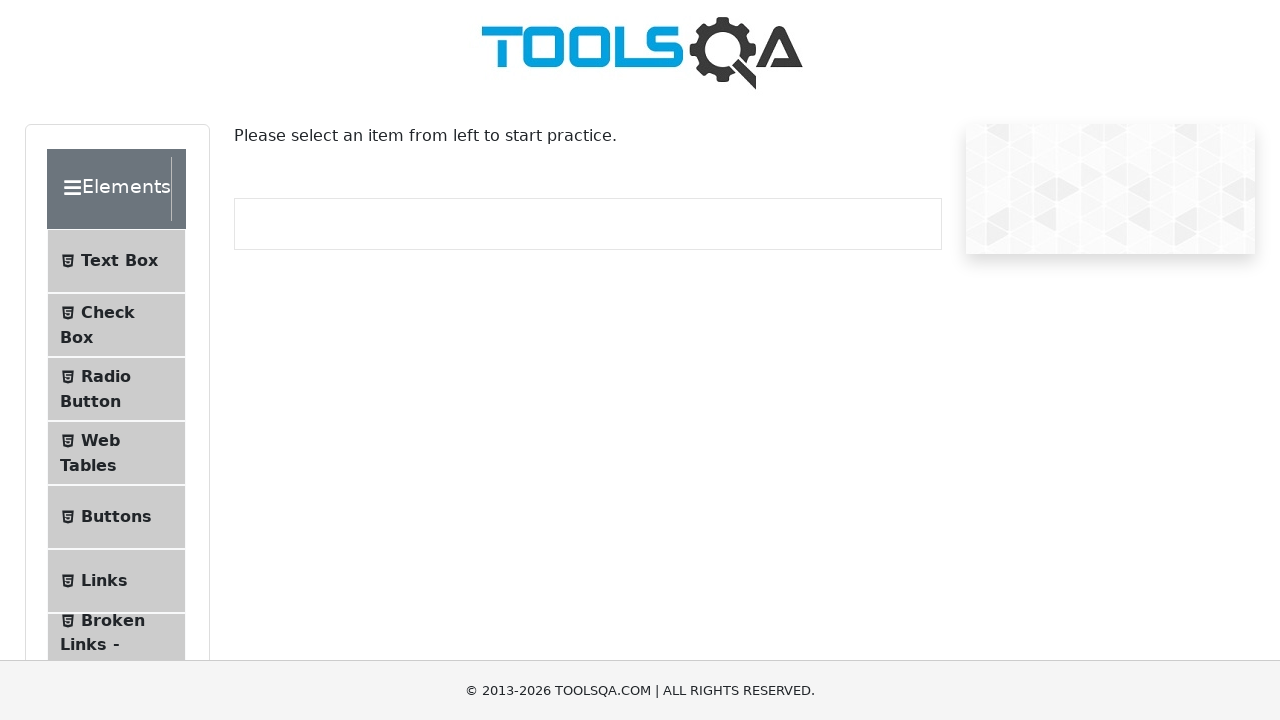

Retrieved text content from header element: 'Widgets '
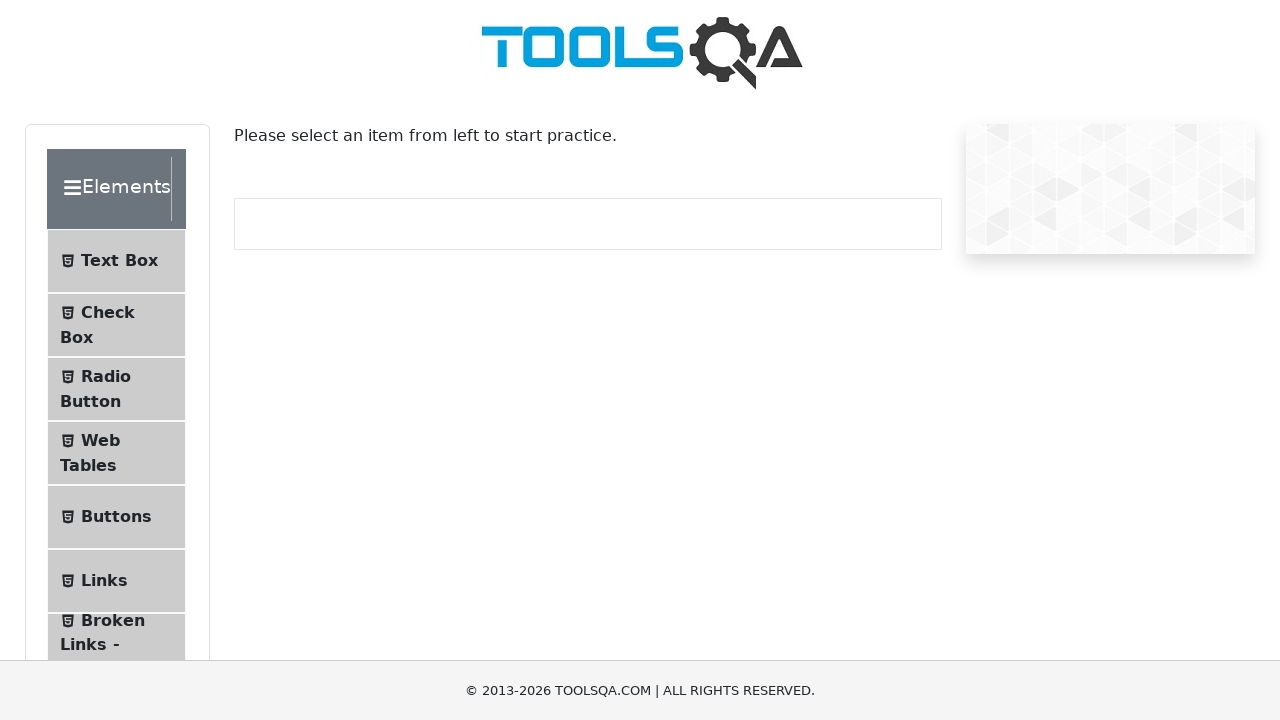

Retrieved text content from header element: 'Interactions '
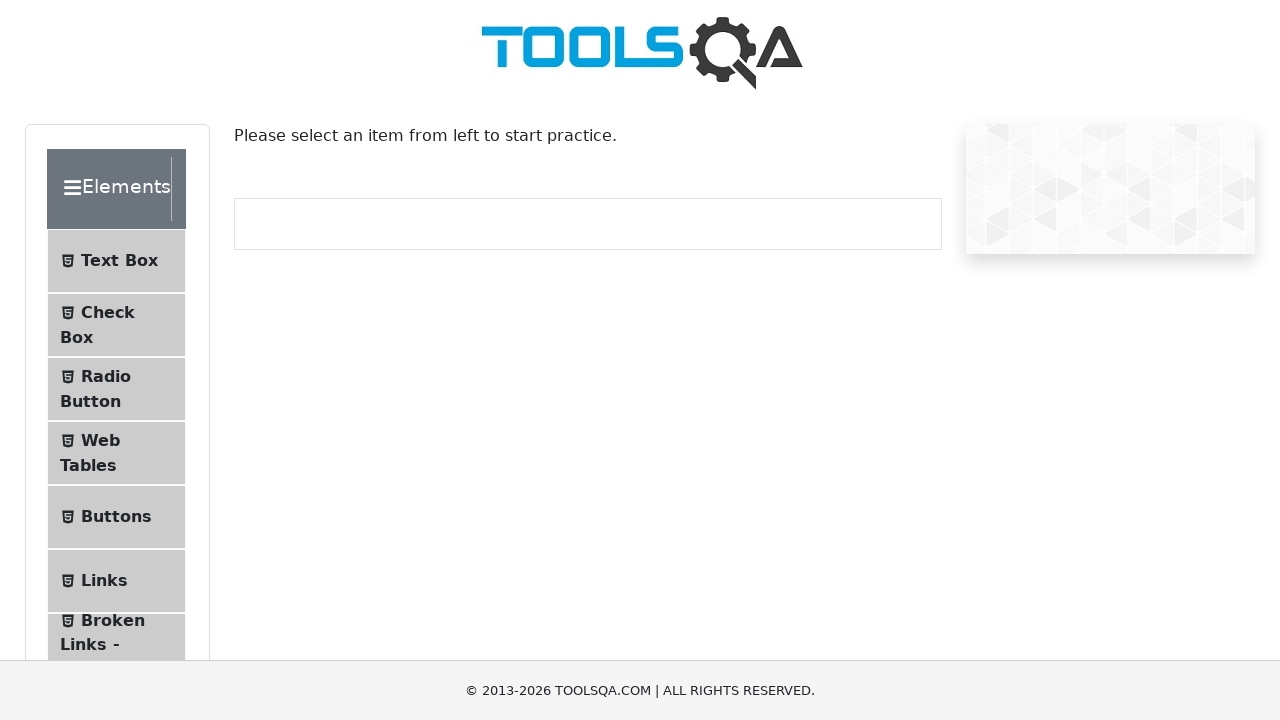

Retrieved text content from header element: 'Book Store Application '
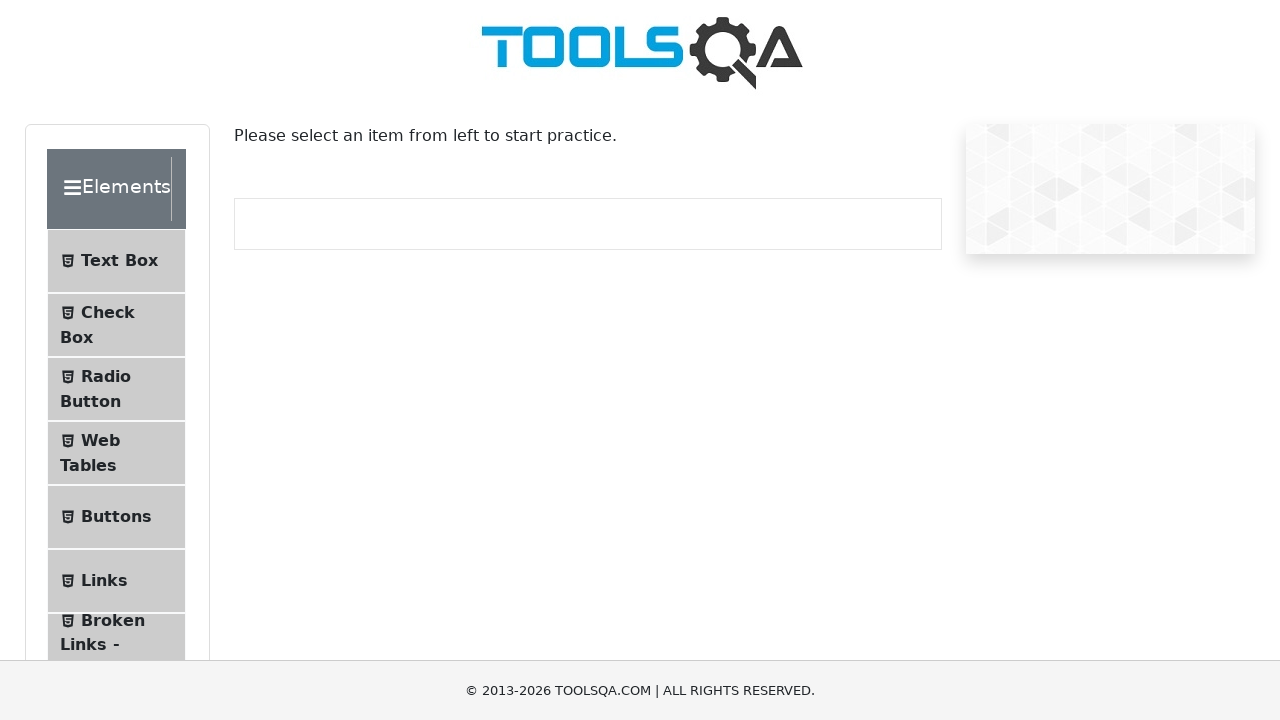

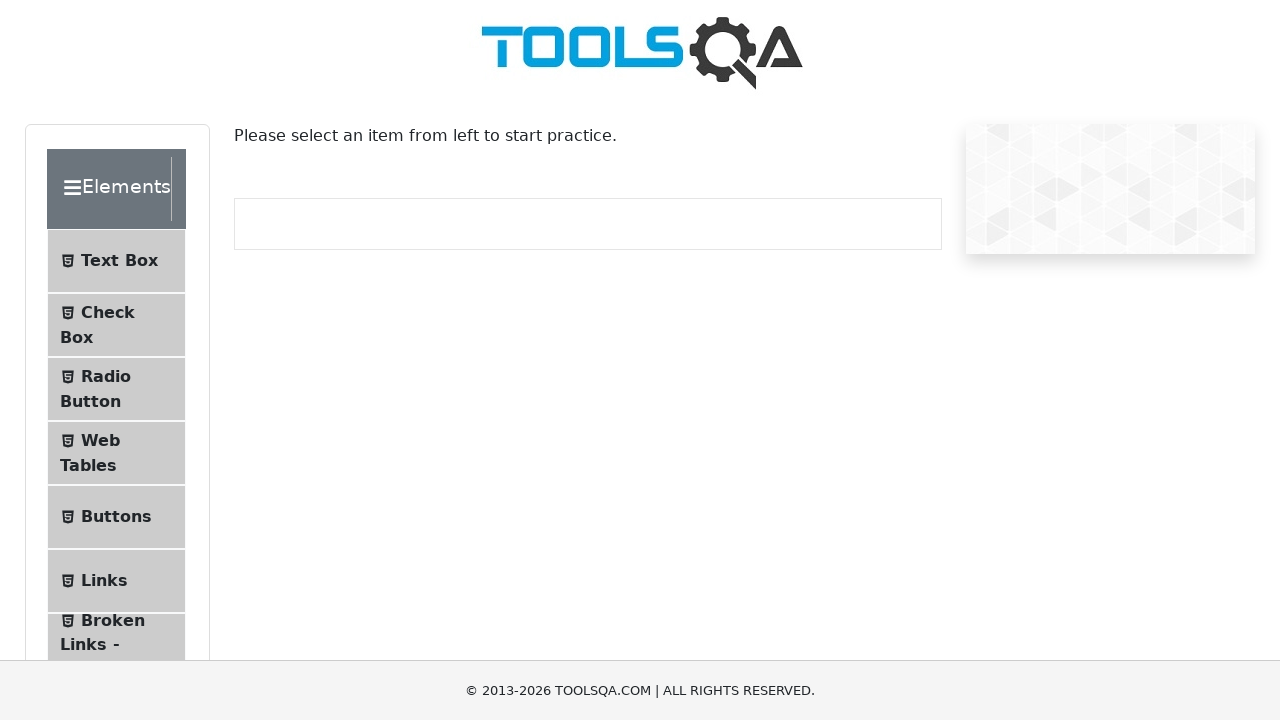